Tests modal window functionality by waiting for it to appear and then closing it

Starting URL: http://the-internet.herokuapp.com/entry_ad

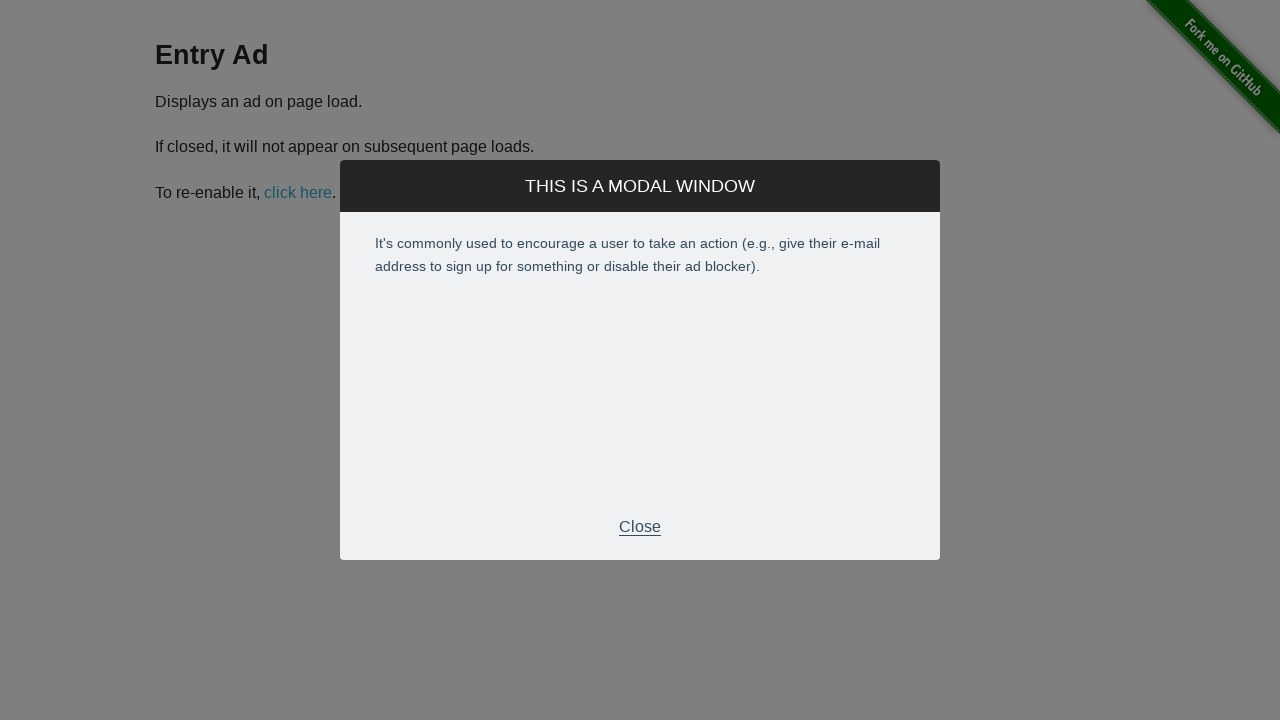

Modal window appeared and became visible
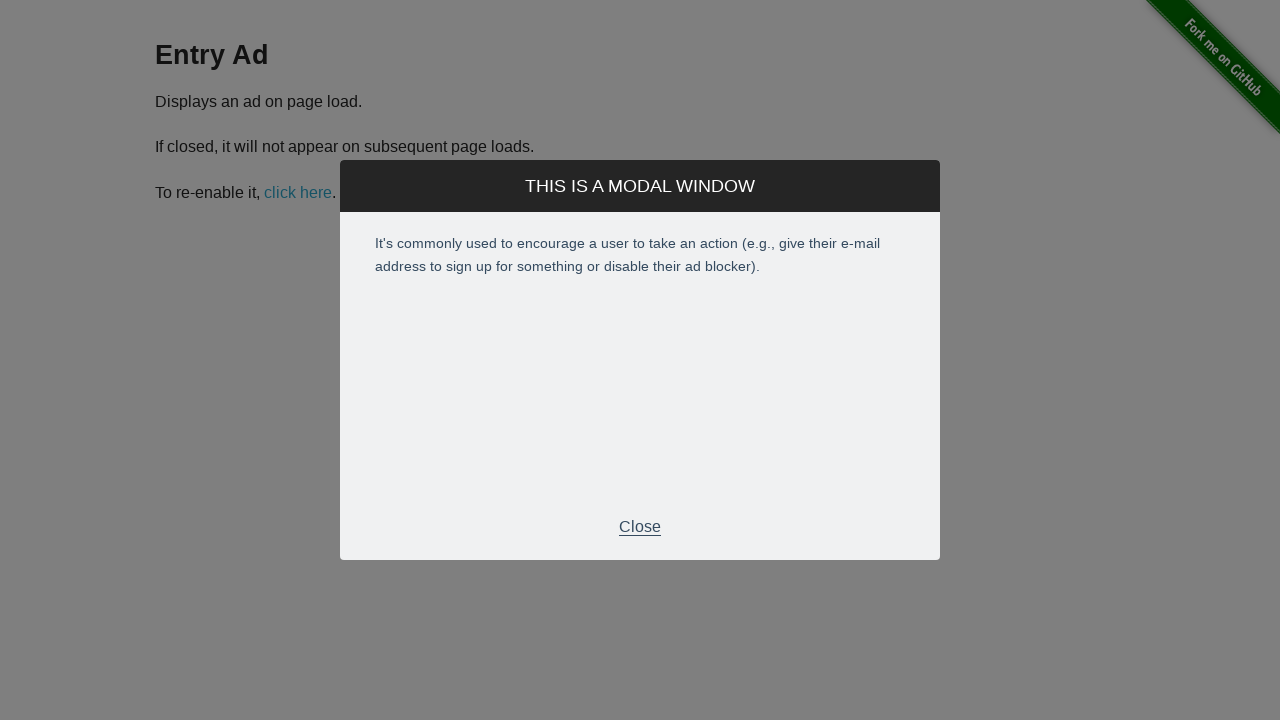

Clicked the close button to dismiss the modal window at (640, 527) on xpath=(//p[normalize-space()='Close'])[1]
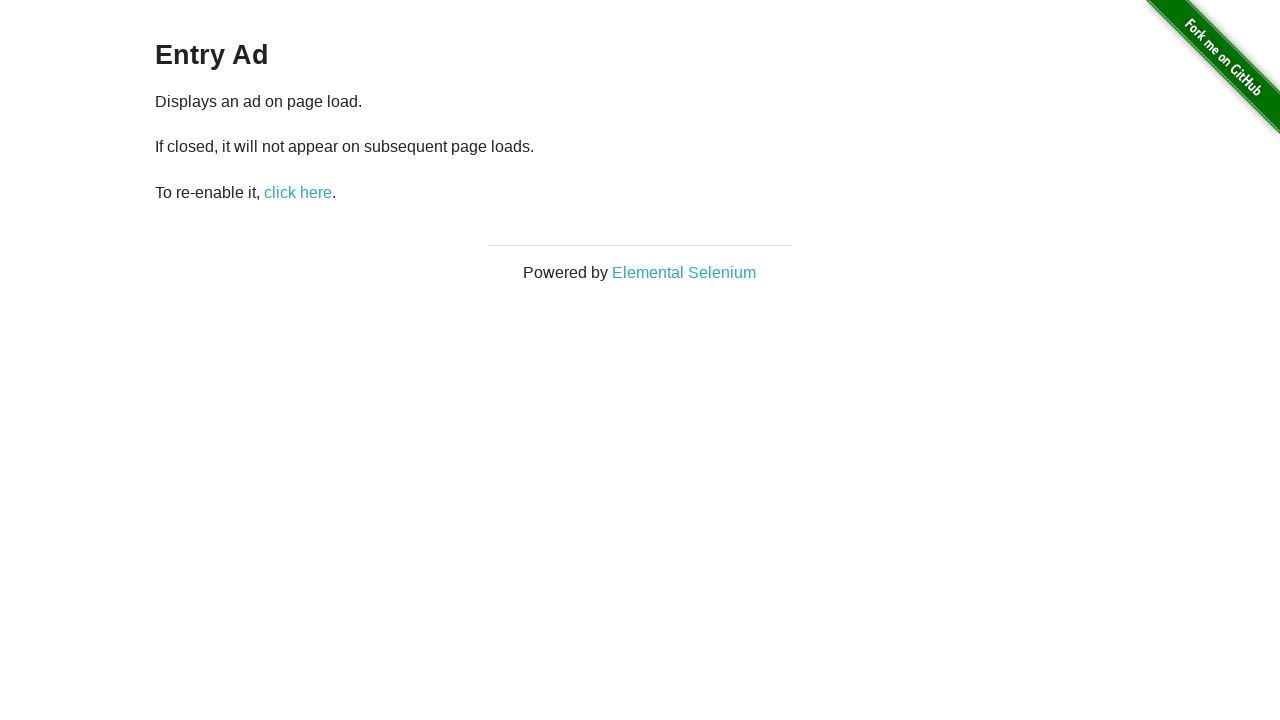

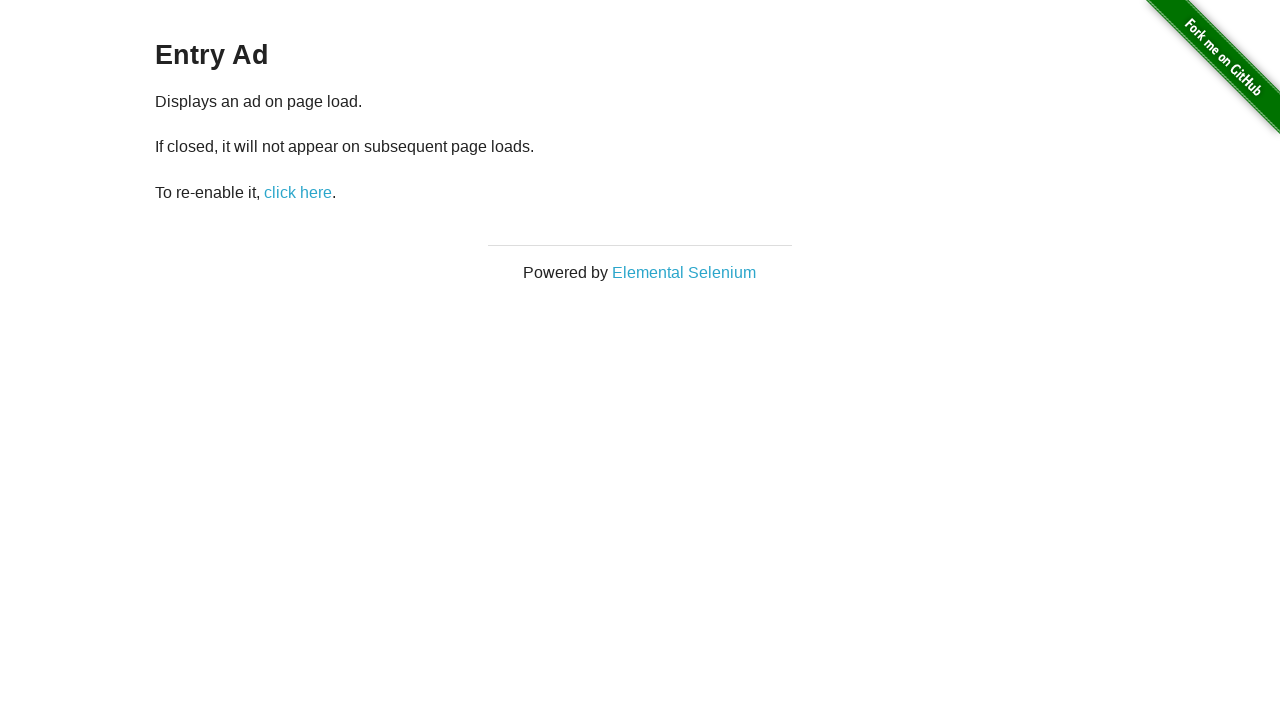